Tests tour search functionality by navigating to tour page, filling search filters including package name, city, price range, and category selection

Starting URL: https://travelix-final-web.vercel.app/

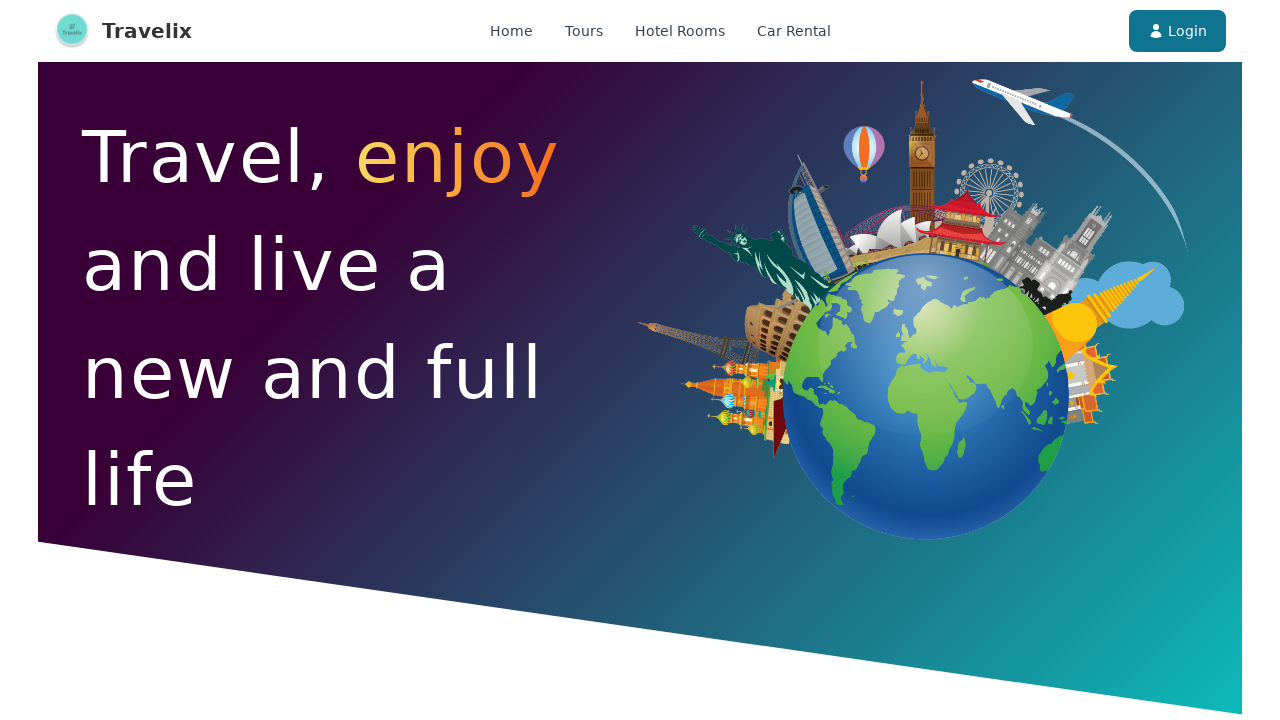

Clicked on Tour navigation link at (584, 31) on a[href='/tour']
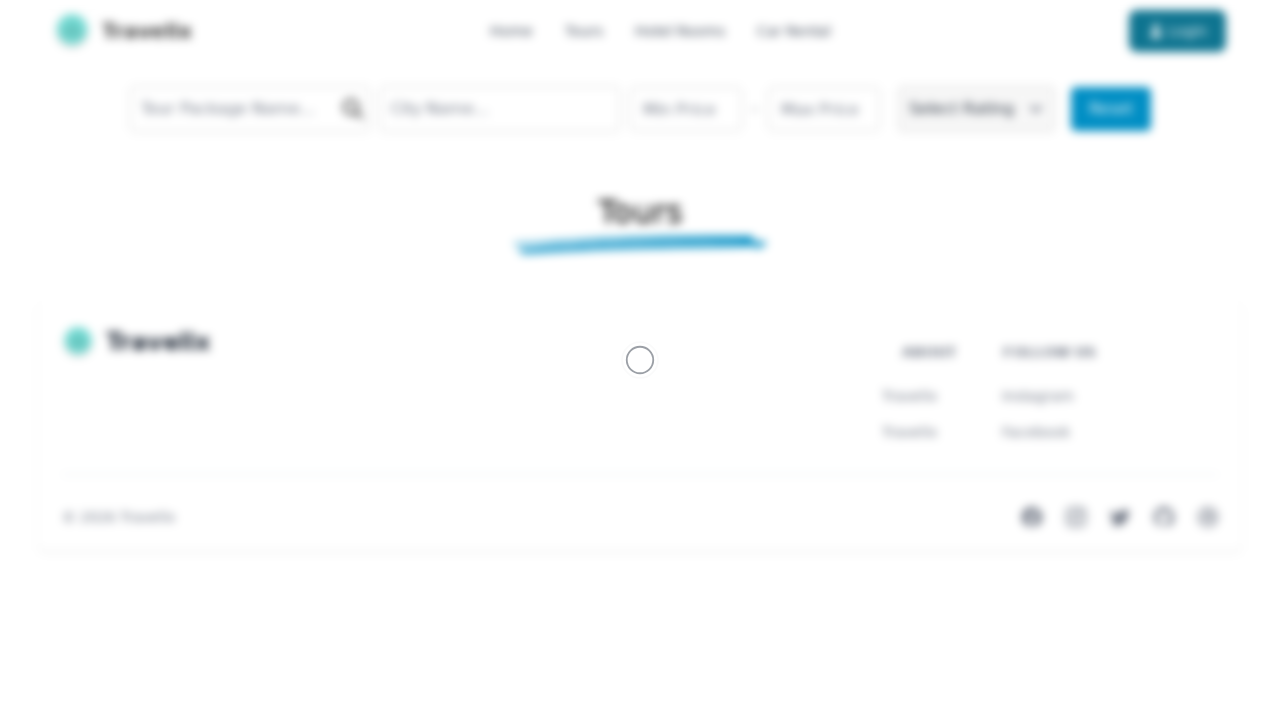

Filled tour package name with 'Golden Triangle' on input[placeholder="Tour Package Name..."]
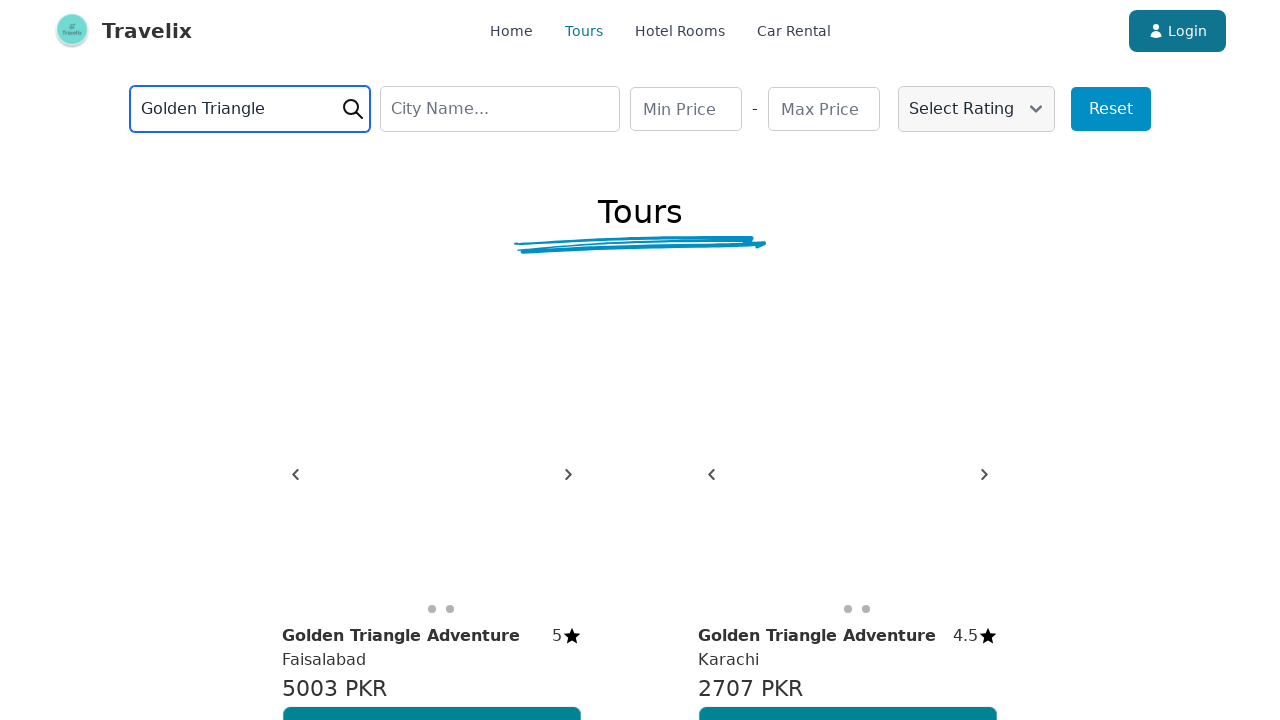

Filled city name with 'Karachi' on input[placeholder="City Name..."]
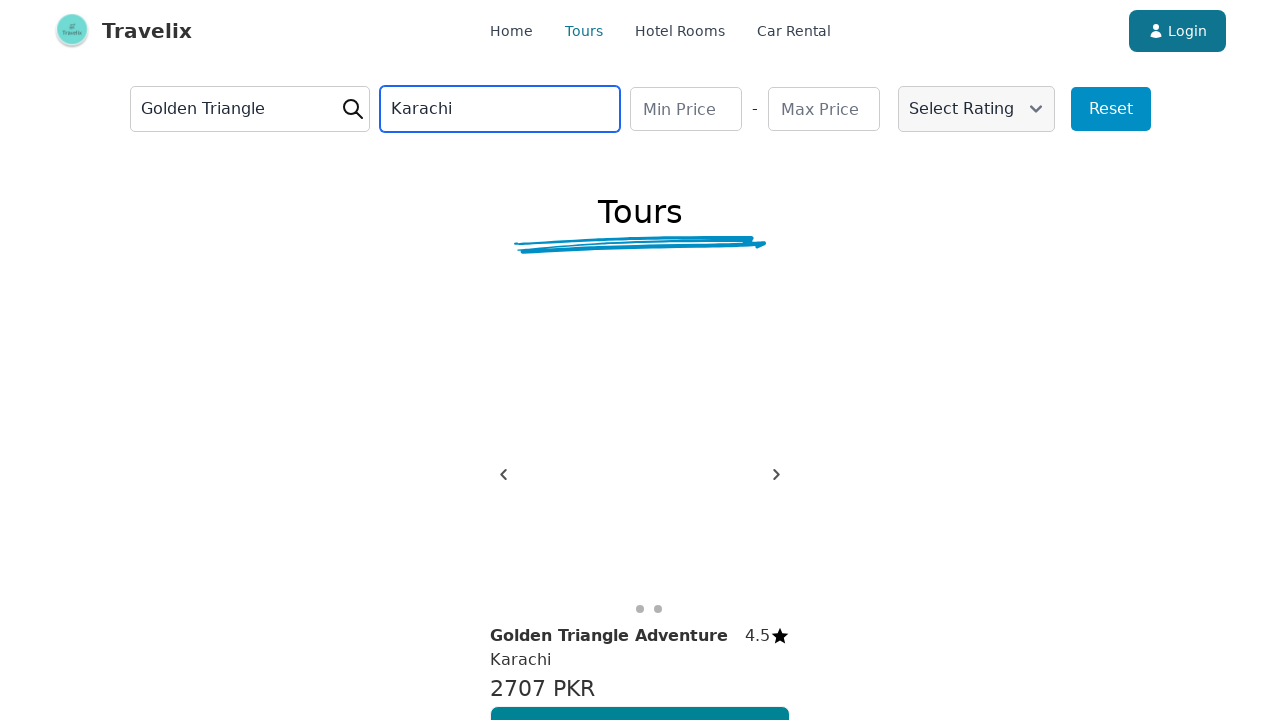

Filled minimum price with '1000' on input[placeholder="Min Price"]
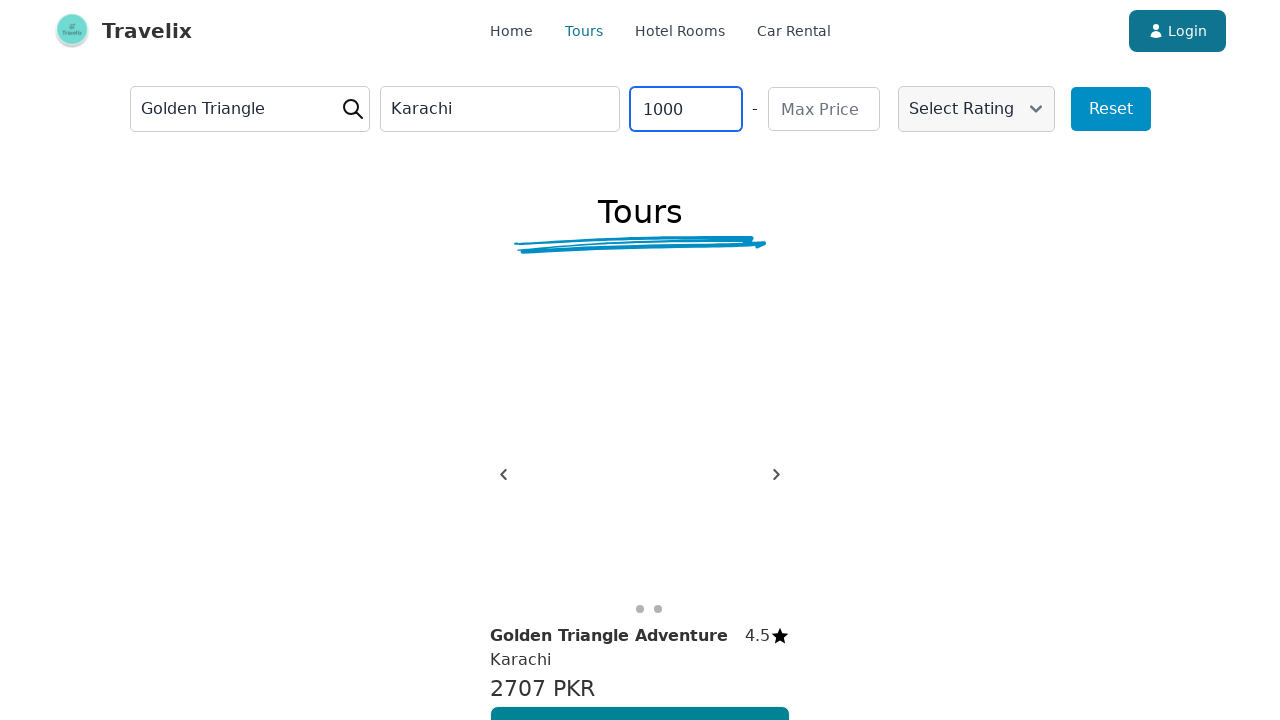

Filled maximum price with '3000' on input[placeholder="Max Price"]
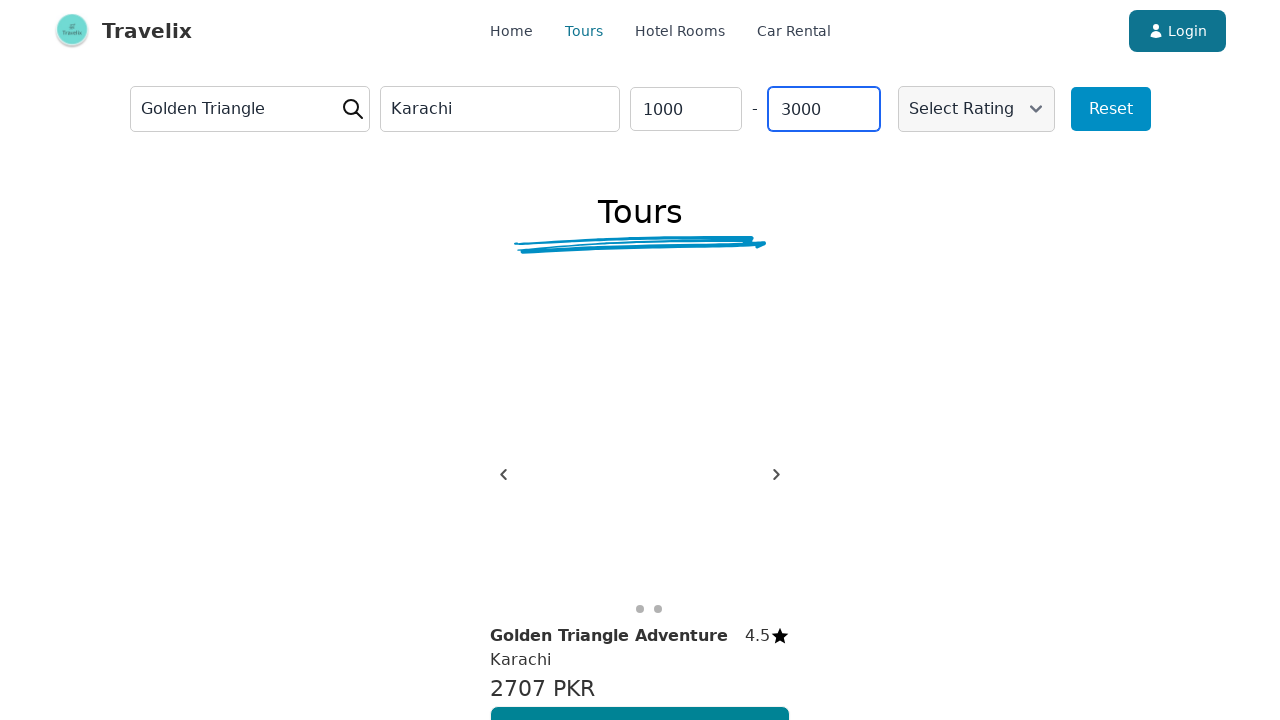

Selected category option with value '2' from dropdown on select.car-search-select
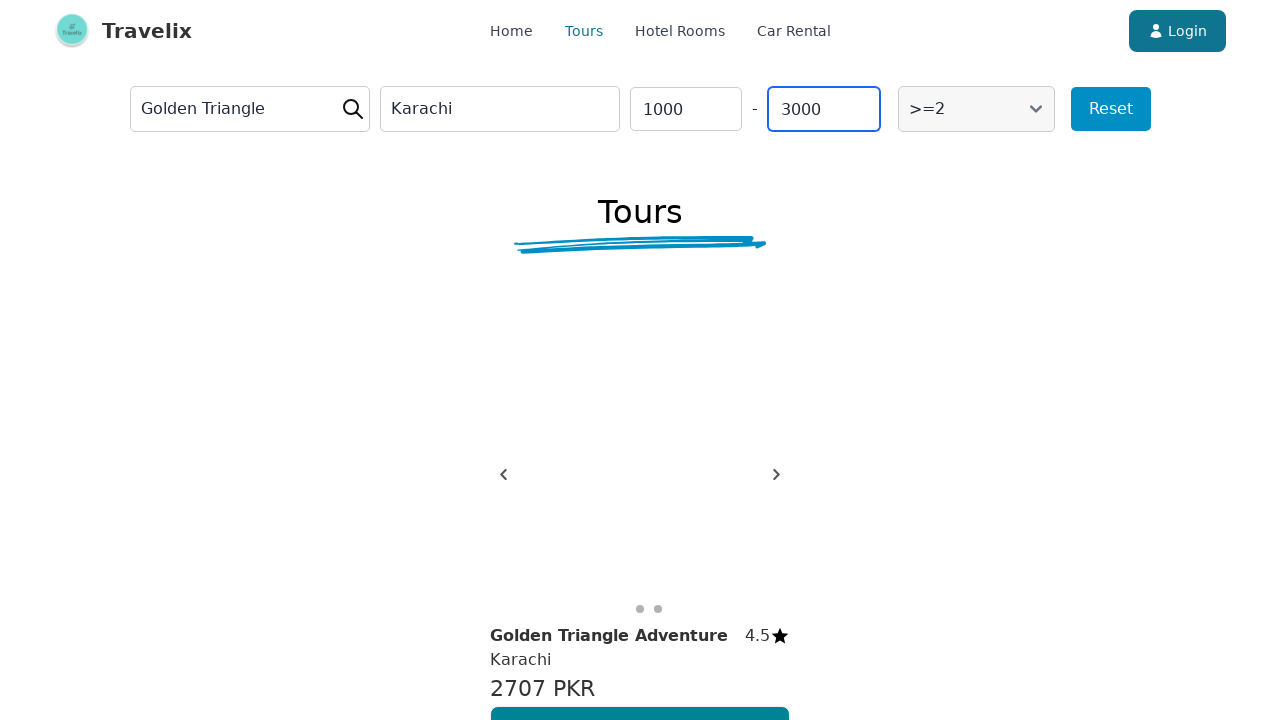

Clicked on the category dropdown to confirm selection at (976, 109) on select.car-search-select
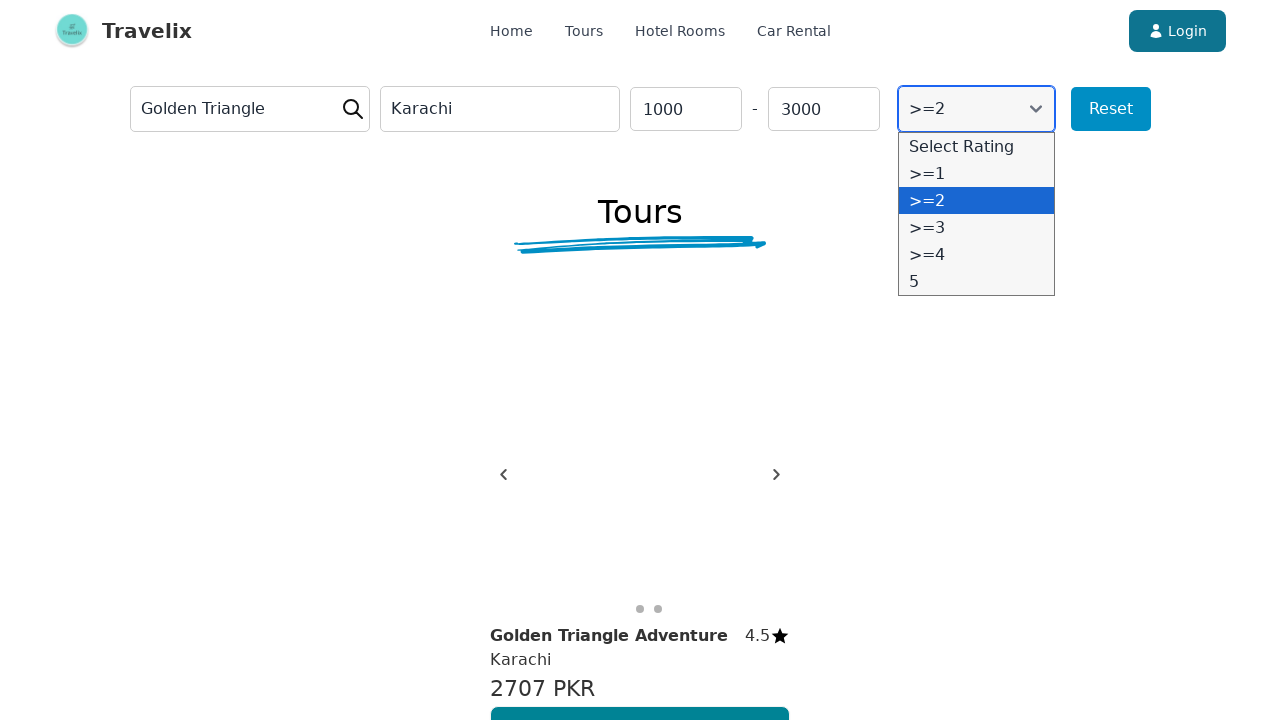

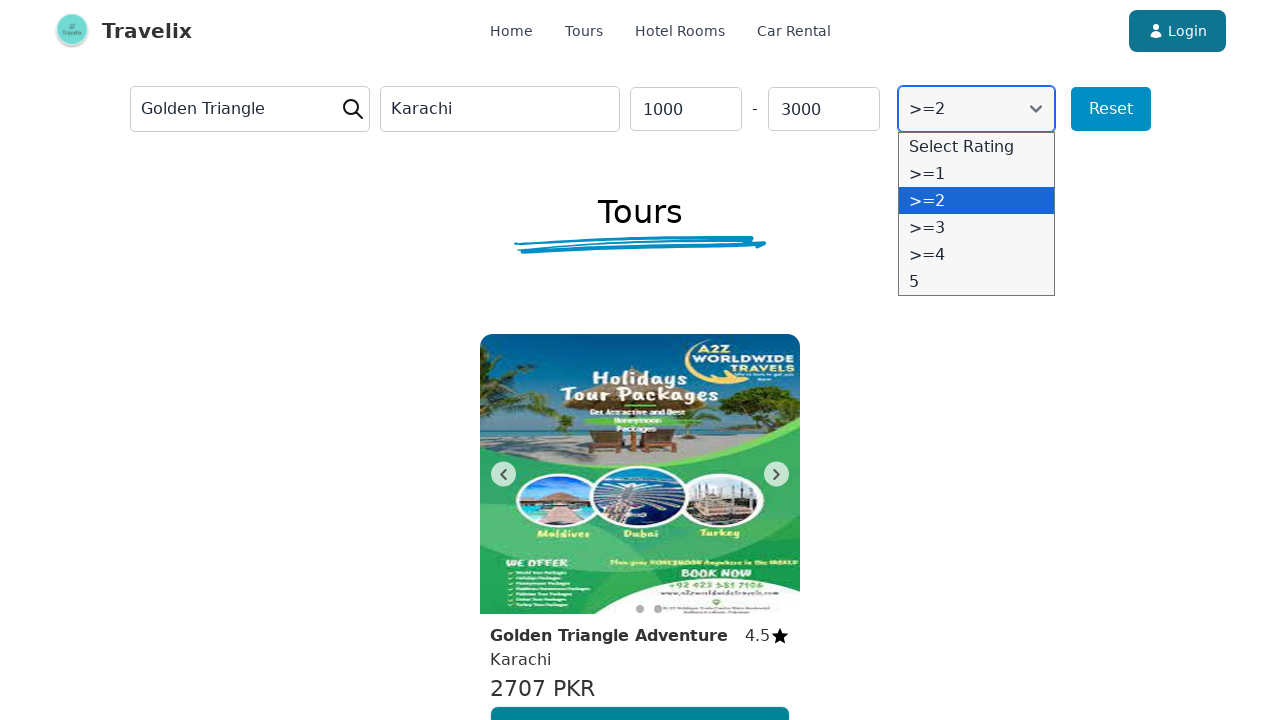